Validates header text on the page and tests clicking a link by its visible text, then navigates back

Starting URL: https://www.ultimateqa.com/simple-html-elements-for-automation/

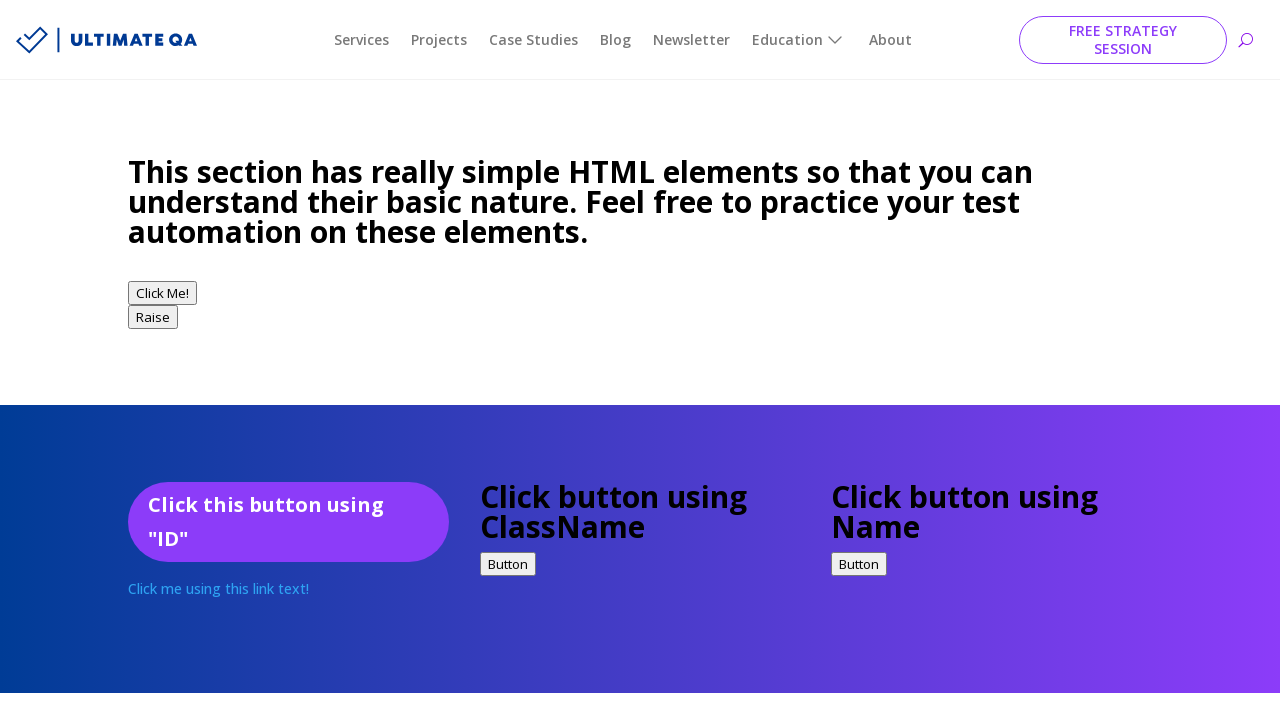

Retrieved header text from page
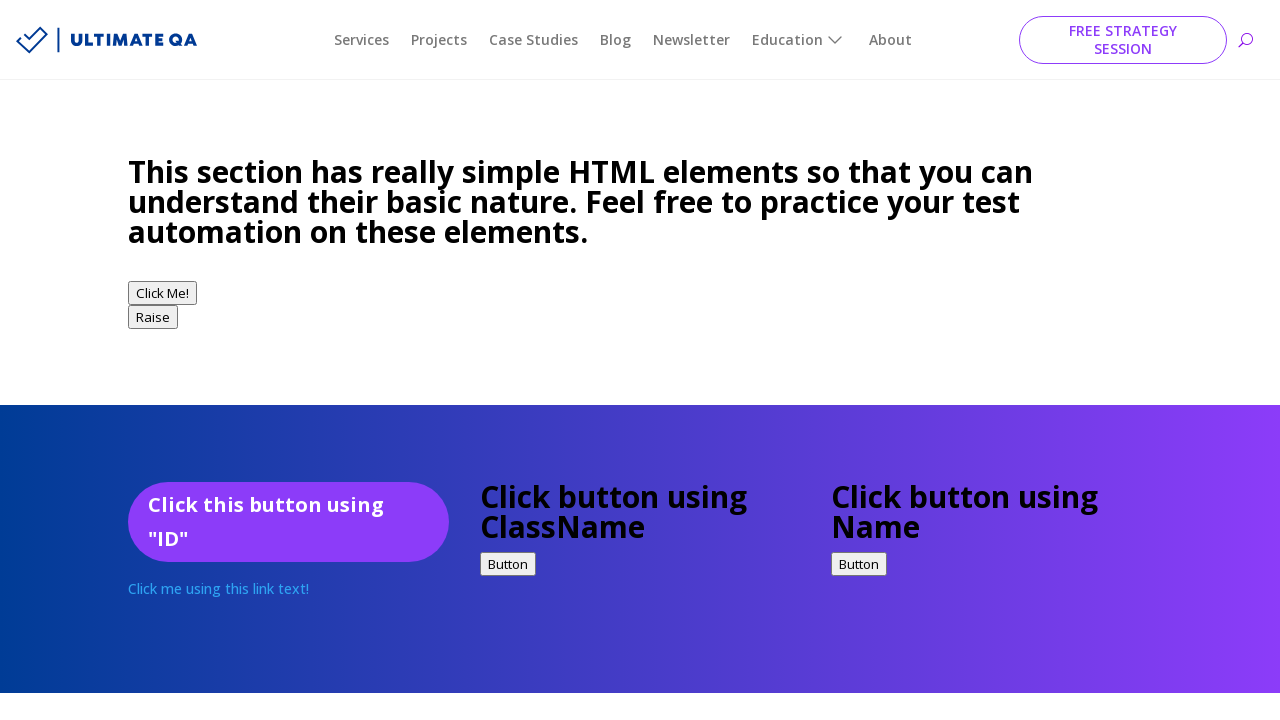

Validated header text matches 'Click button using ClassName'
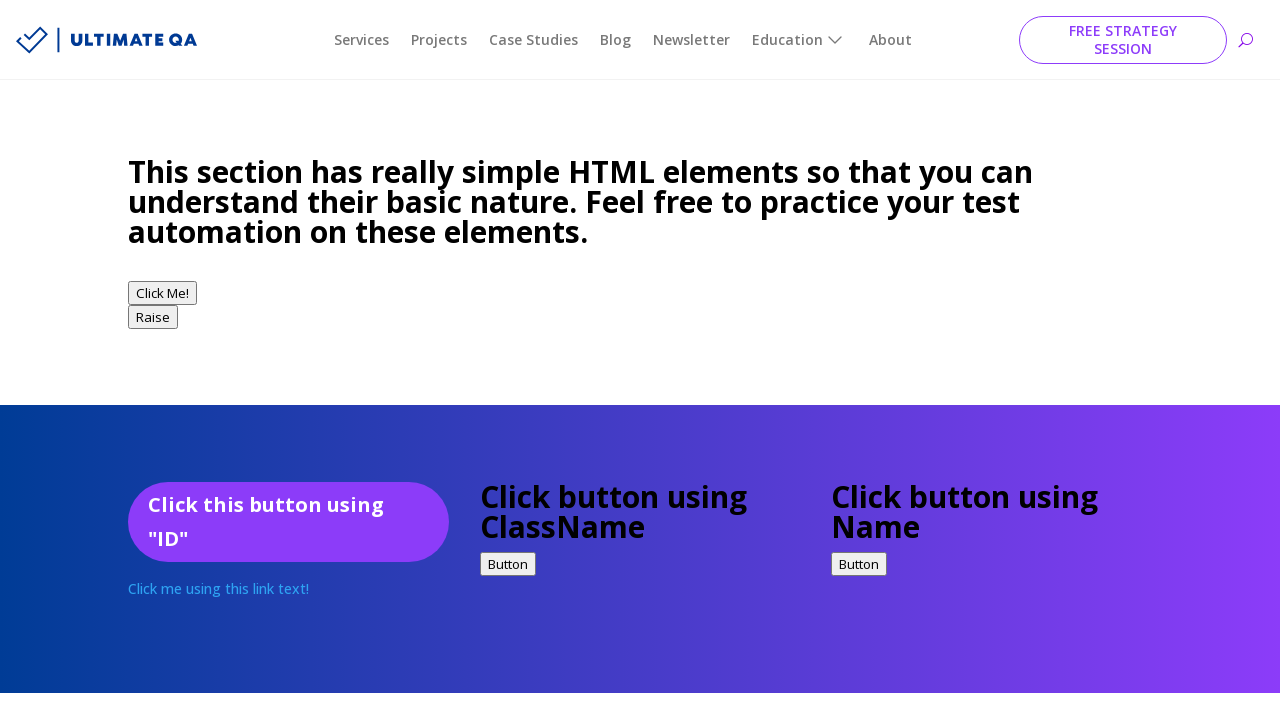

Clicked link with text 'Click me using this link text!' at (218, 589) on text='Click me using this link text!'
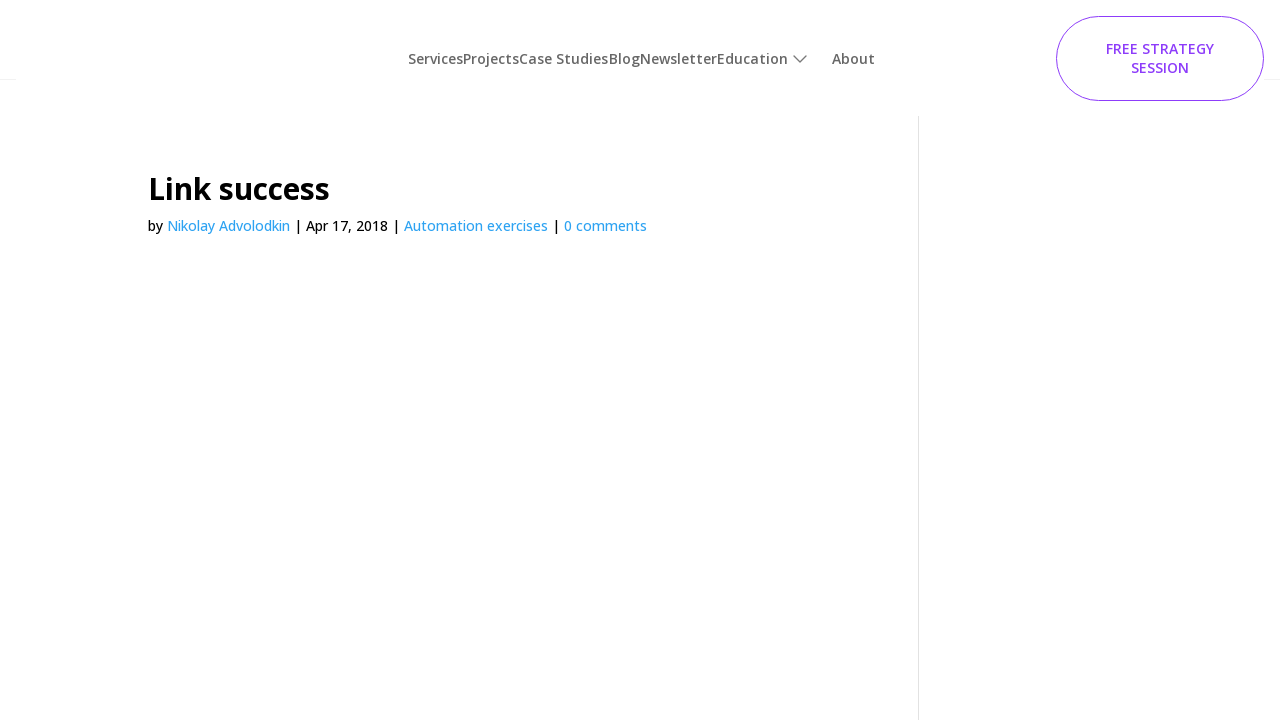

Navigated back to previous page
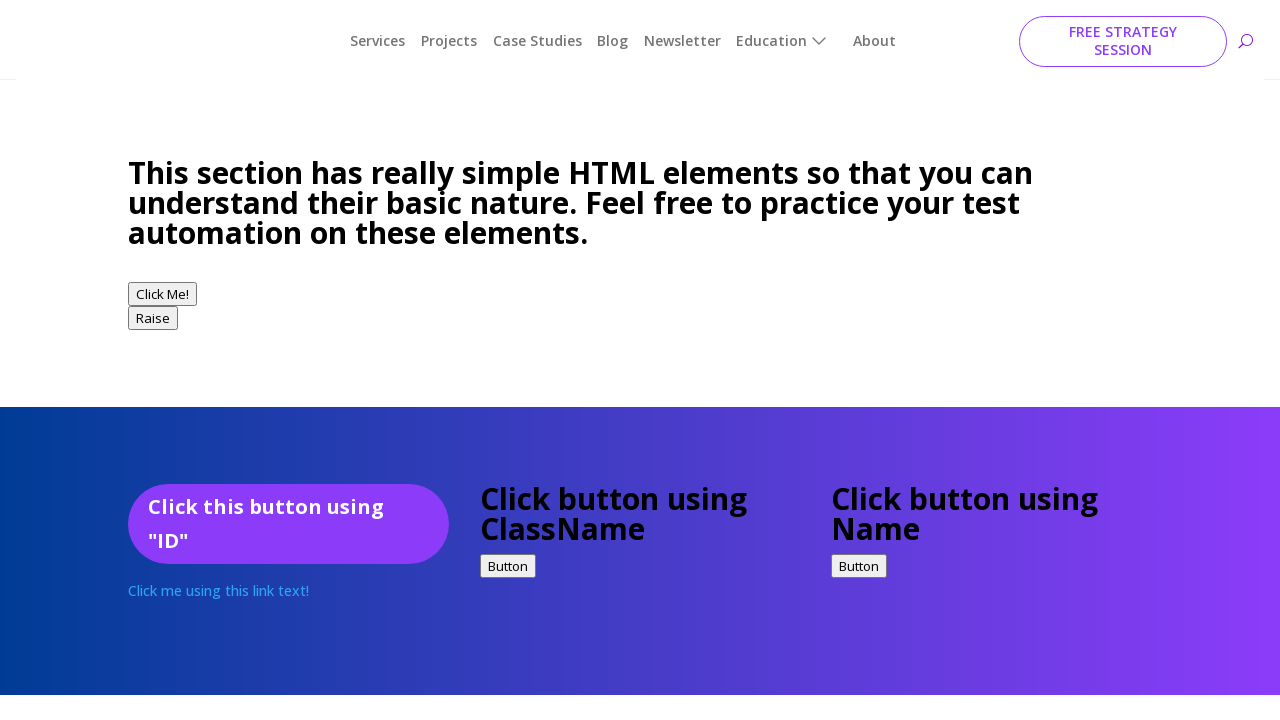

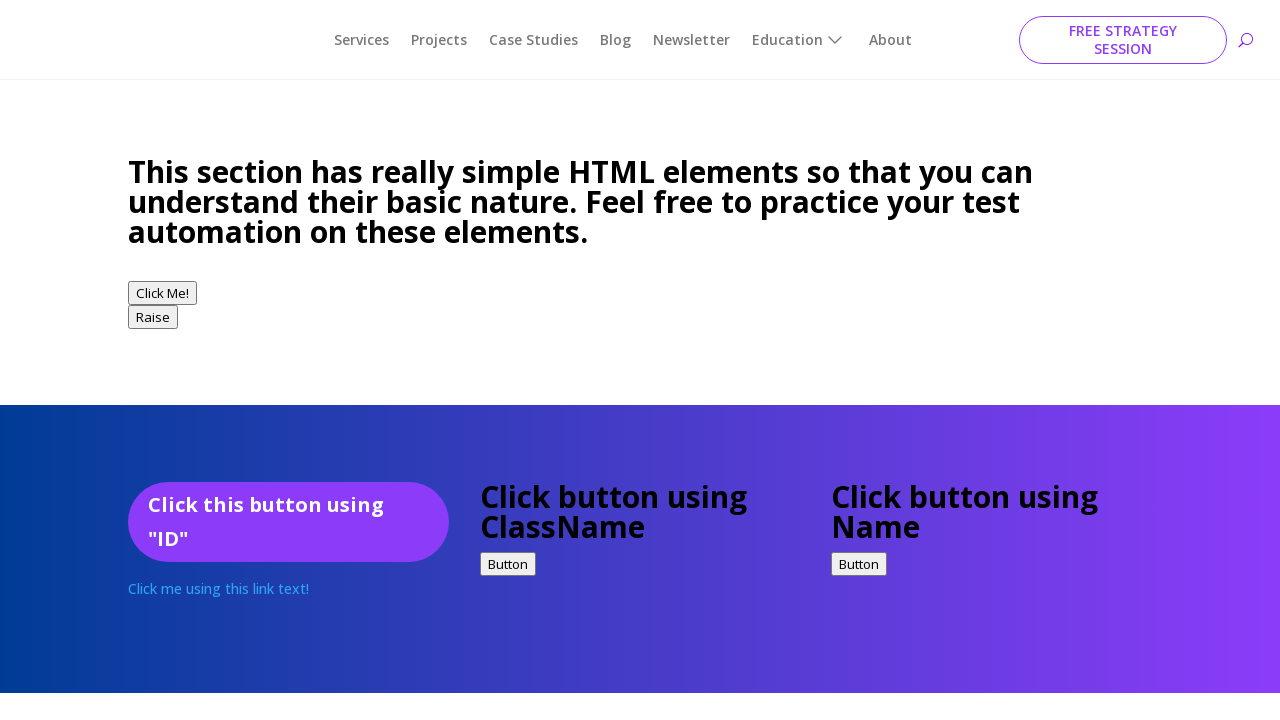